Tests opting out of A/B tests by adding an opt-out cookie after visiting the page, then refreshing and verifying the page shows "No A/B Test"

Starting URL: http://the-internet.herokuapp.com/abtest

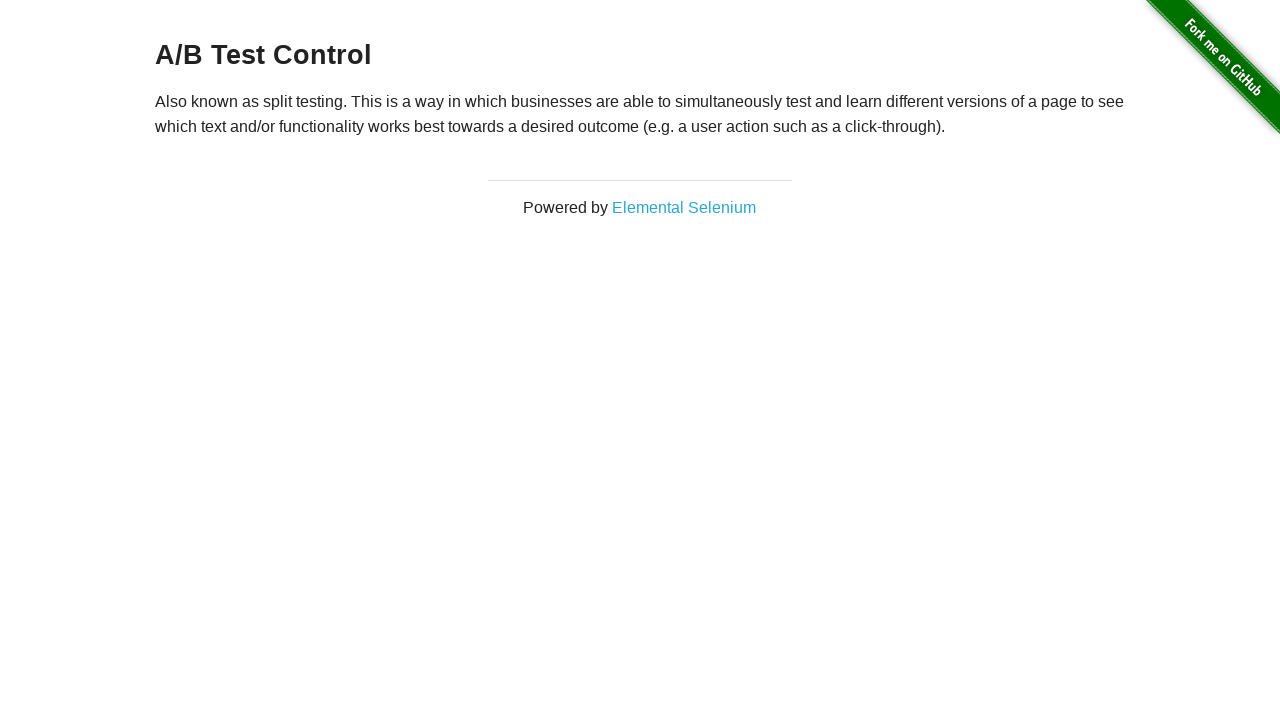

Retrieved heading text from page
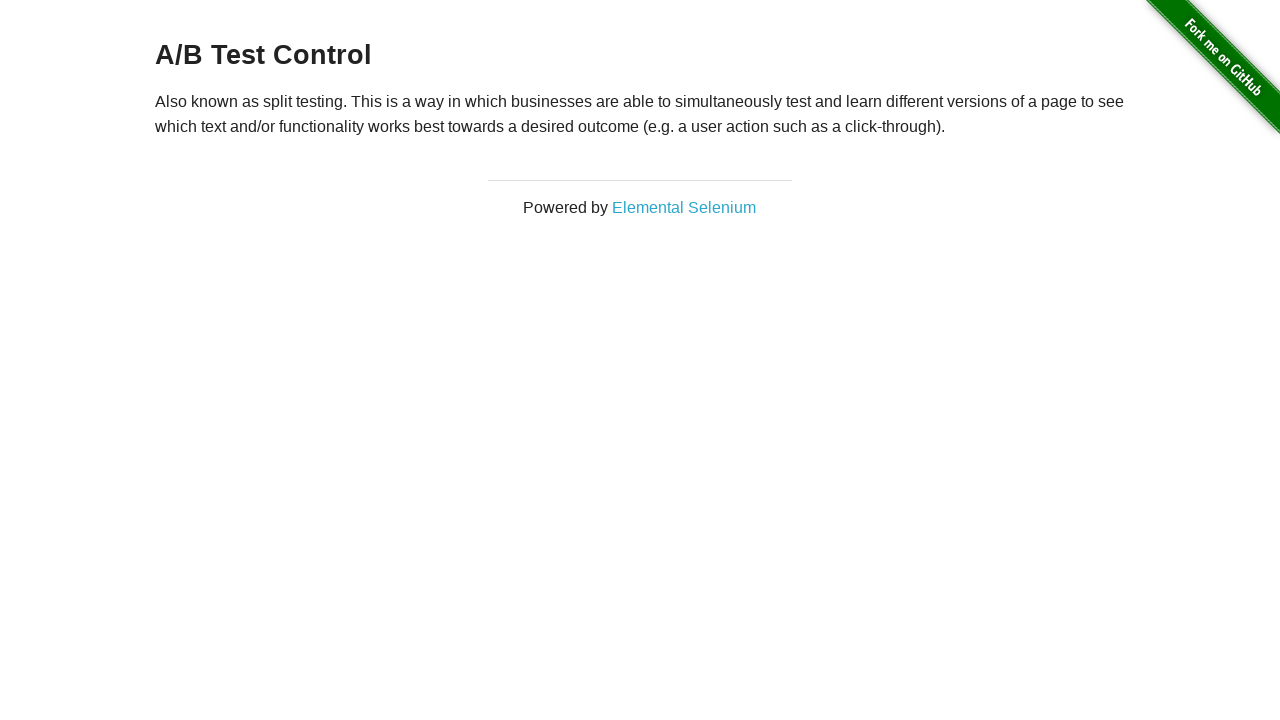

Added optimizelyOptOut cookie to opt out of A/B test
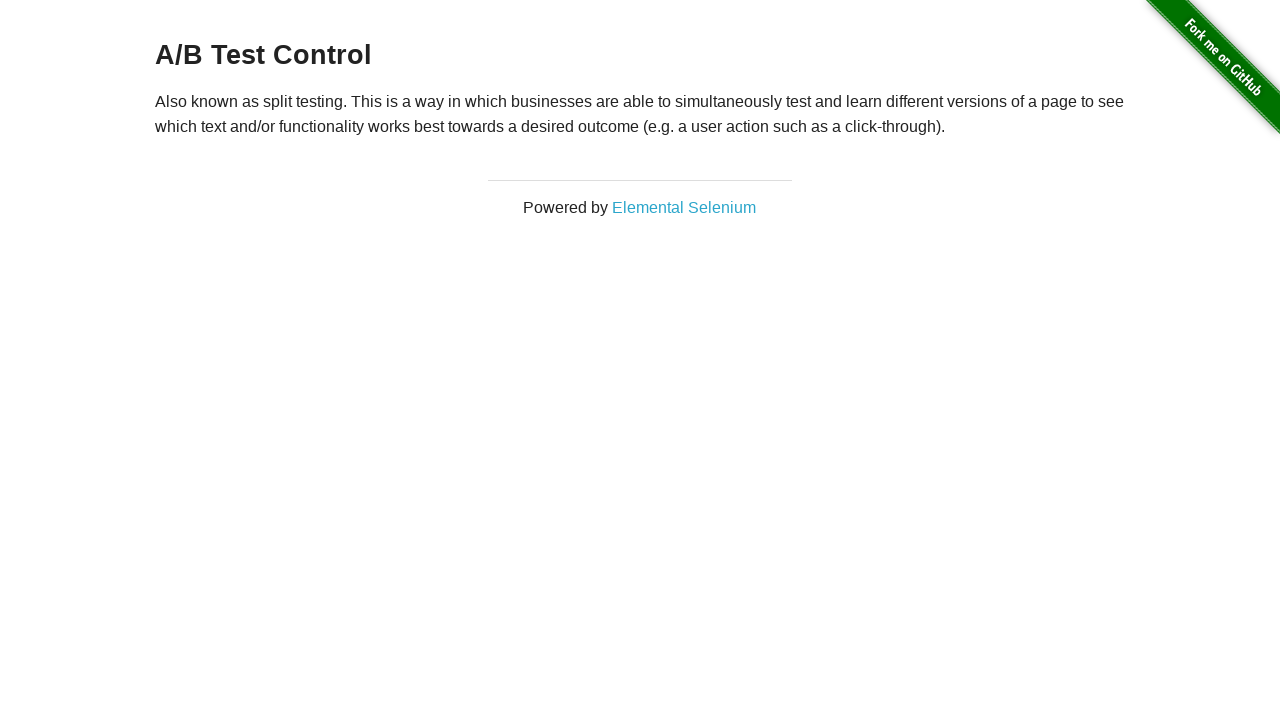

Reloaded page after adding opt-out cookie
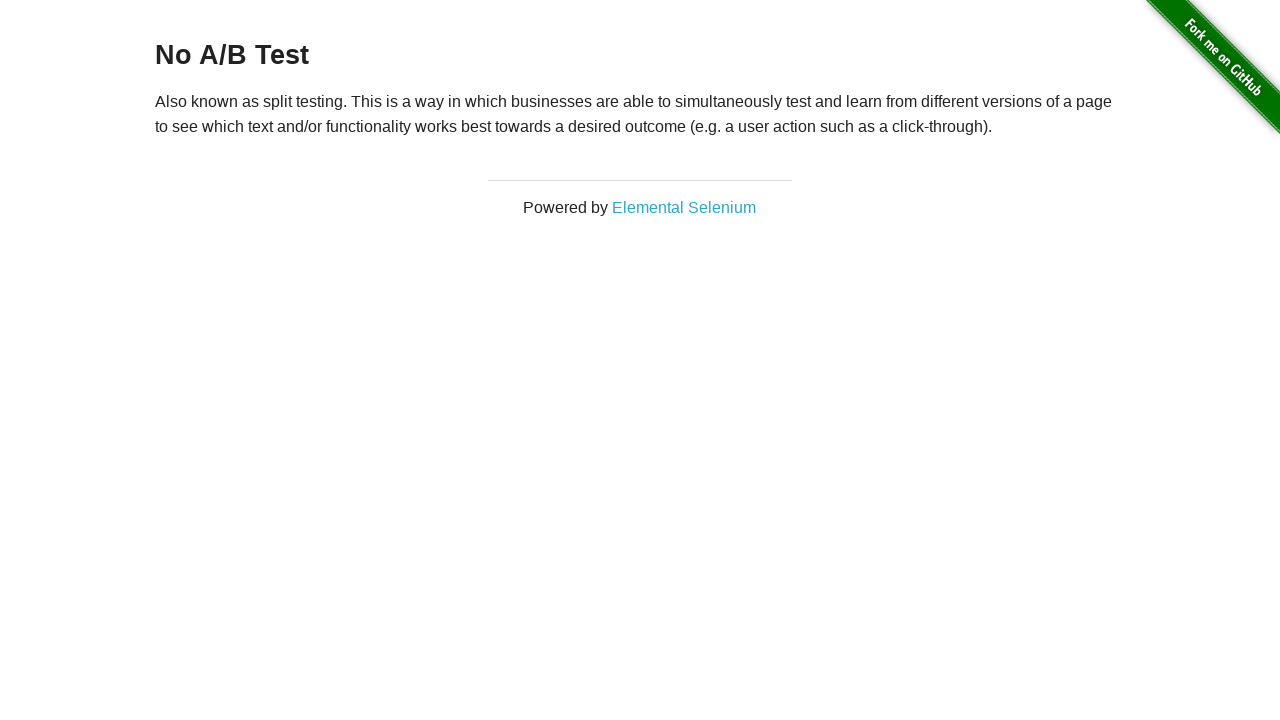

Retrieved updated heading text after page reload
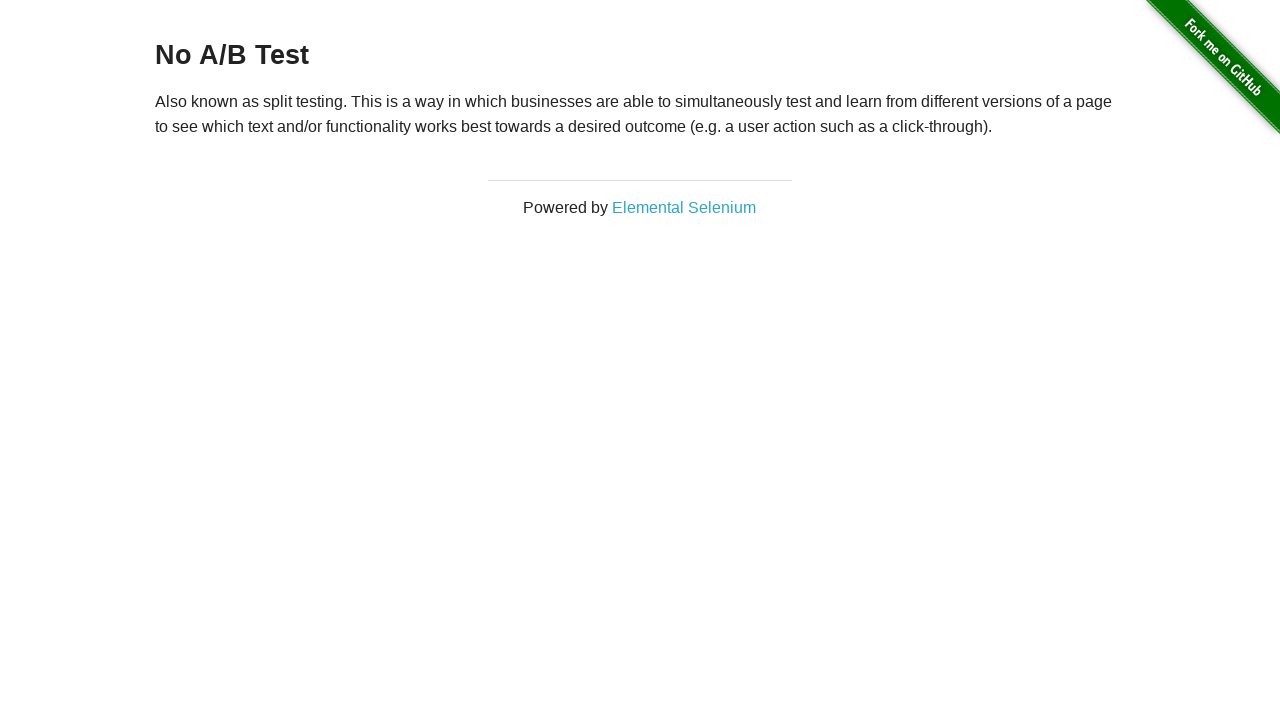

Verified page displays 'No A/B Test' confirming opt-out was successful
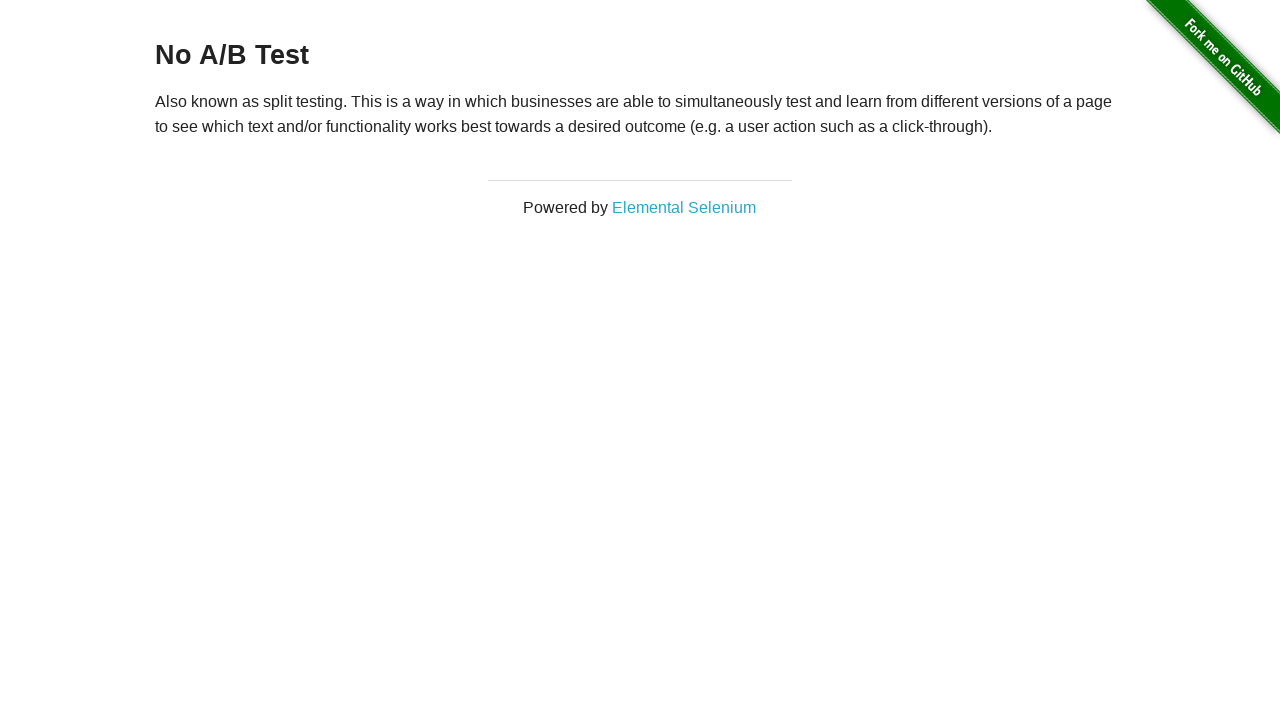

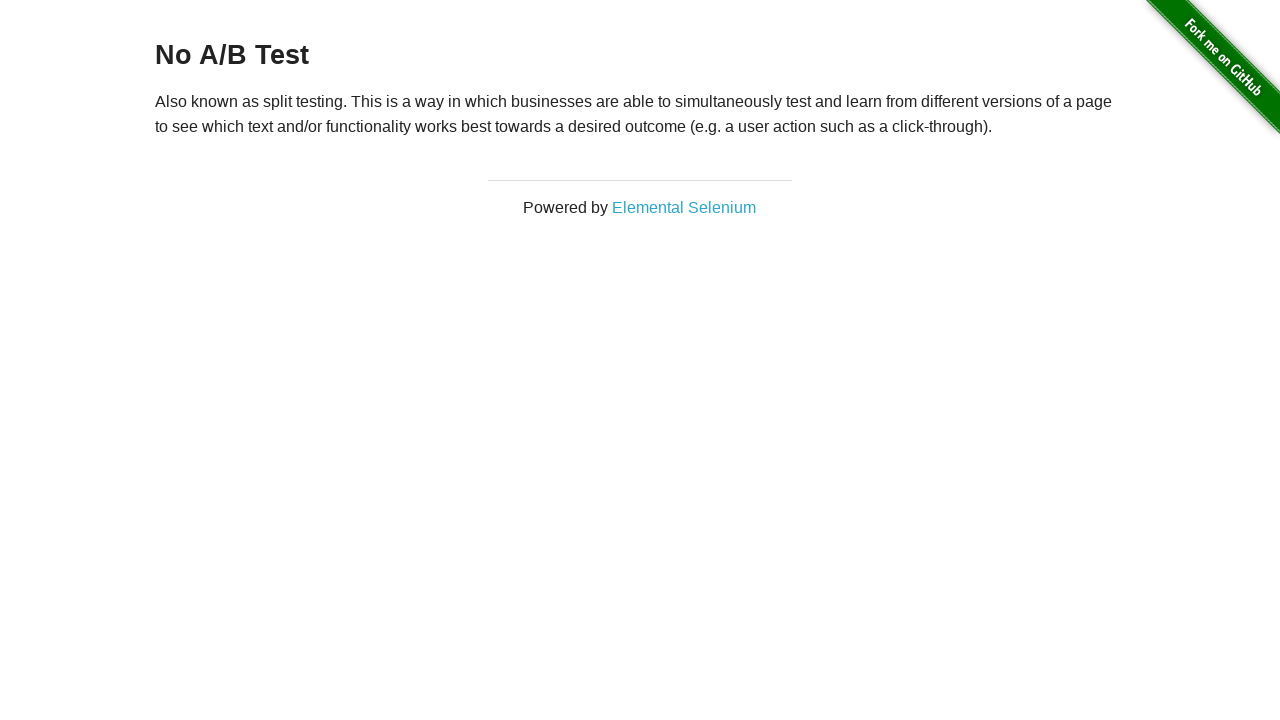